Tests the dynamic controls page by verifying a textbox is initially disabled, clicking the Enable button, waiting for it to become enabled, and verifying the success message and enabled state.

Starting URL: https://the-internet.herokuapp.com/dynamic_controls

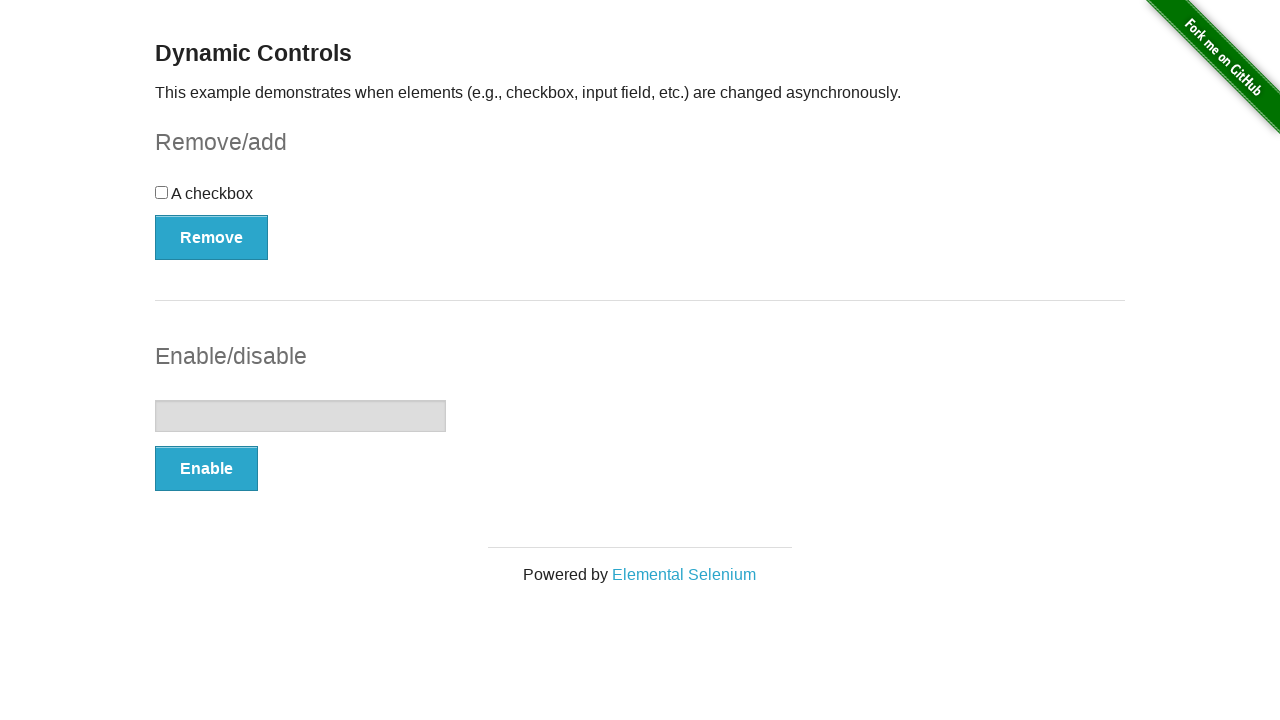

Located the textbox element
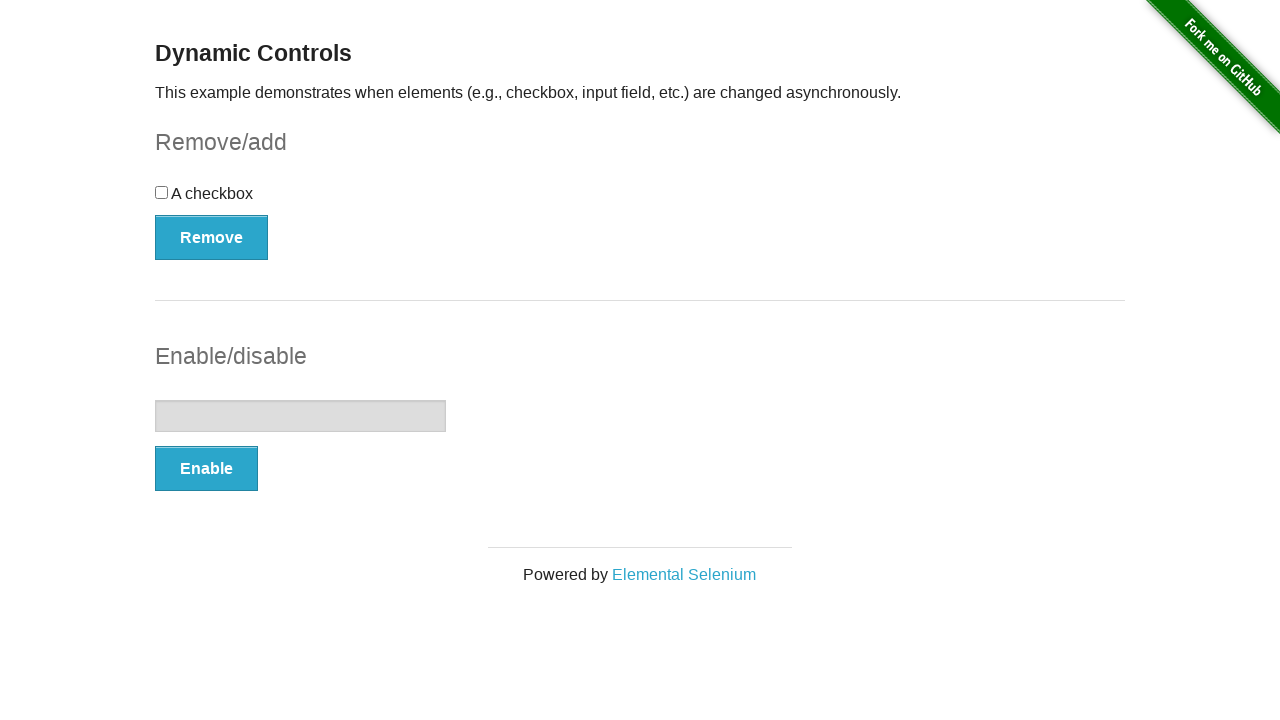

Verified textbox is initially disabled
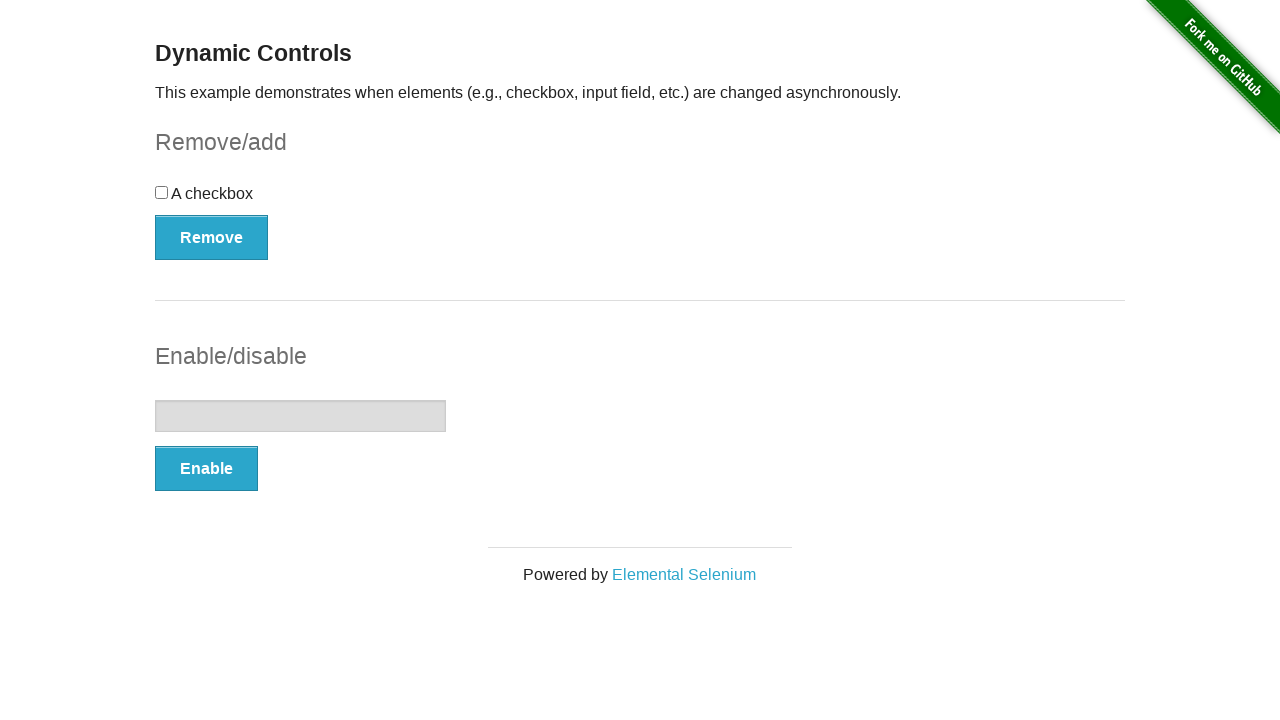

Clicked the Enable button at (206, 469) on xpath=//*[text()='Enable']
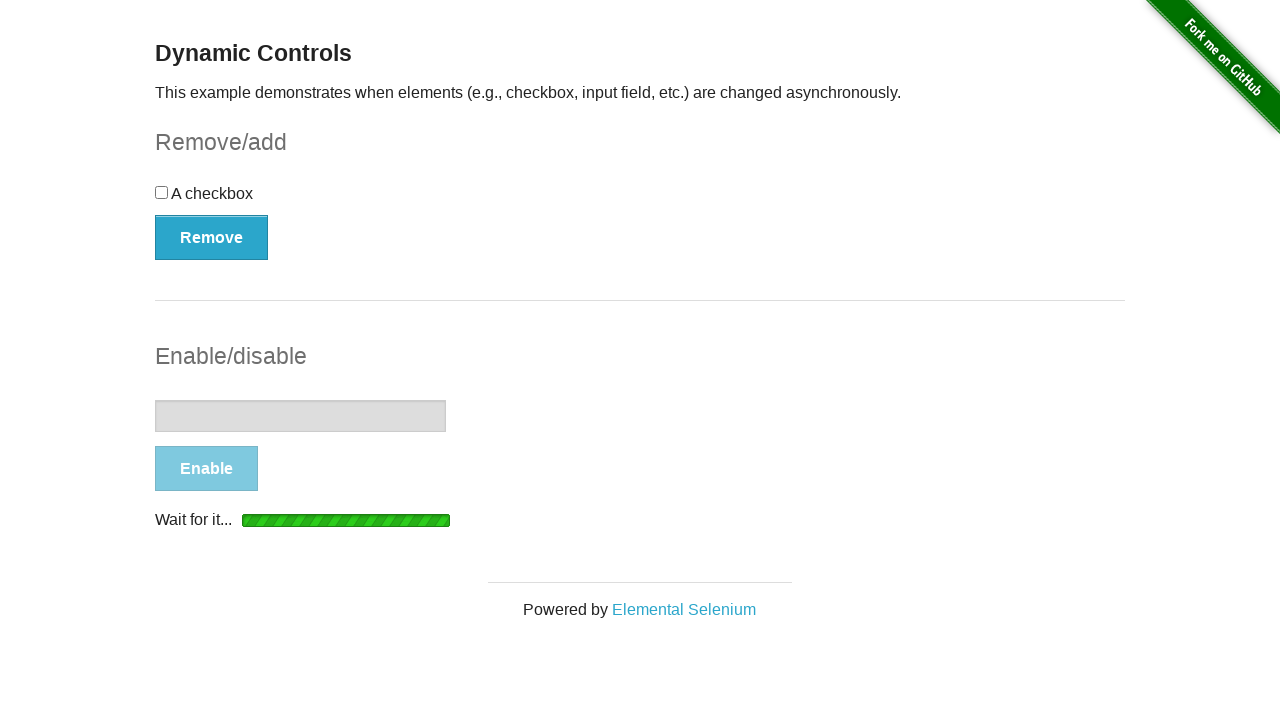

Waited for 'It's enabled!' message to become visible
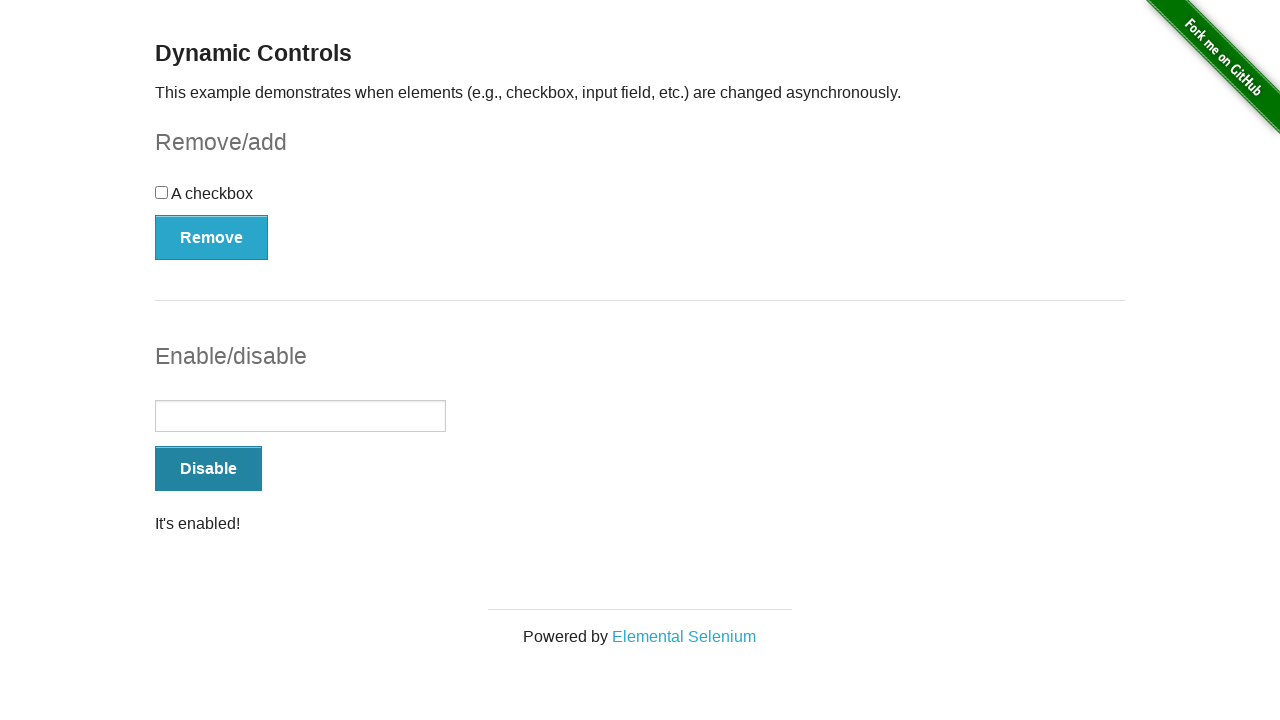

Located the success message element
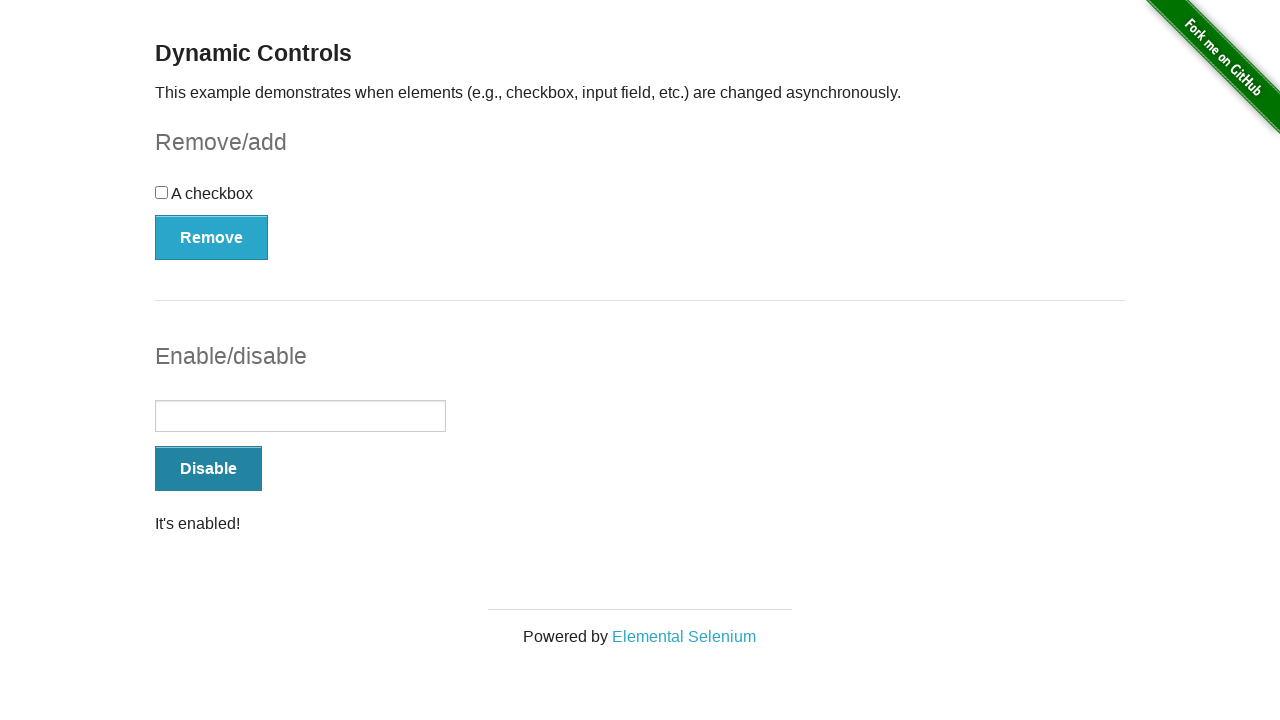

Verified 'It's enabled!' message is visible
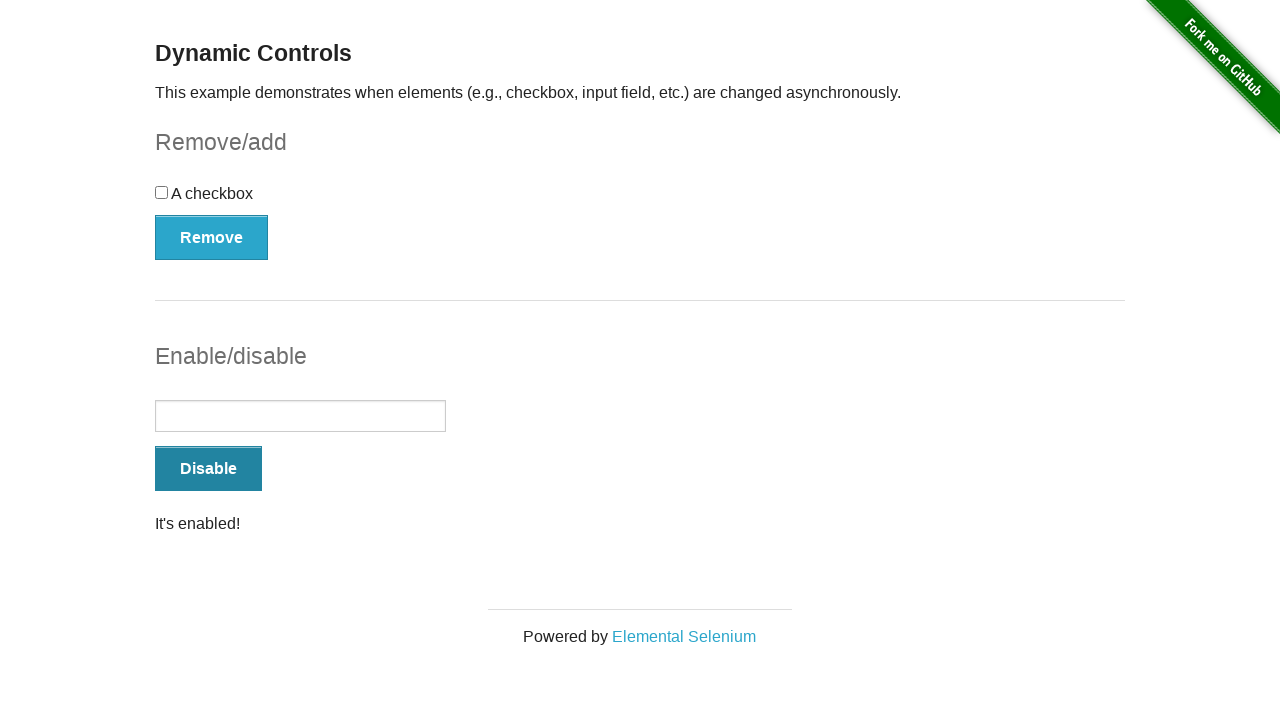

Verified textbox is now enabled
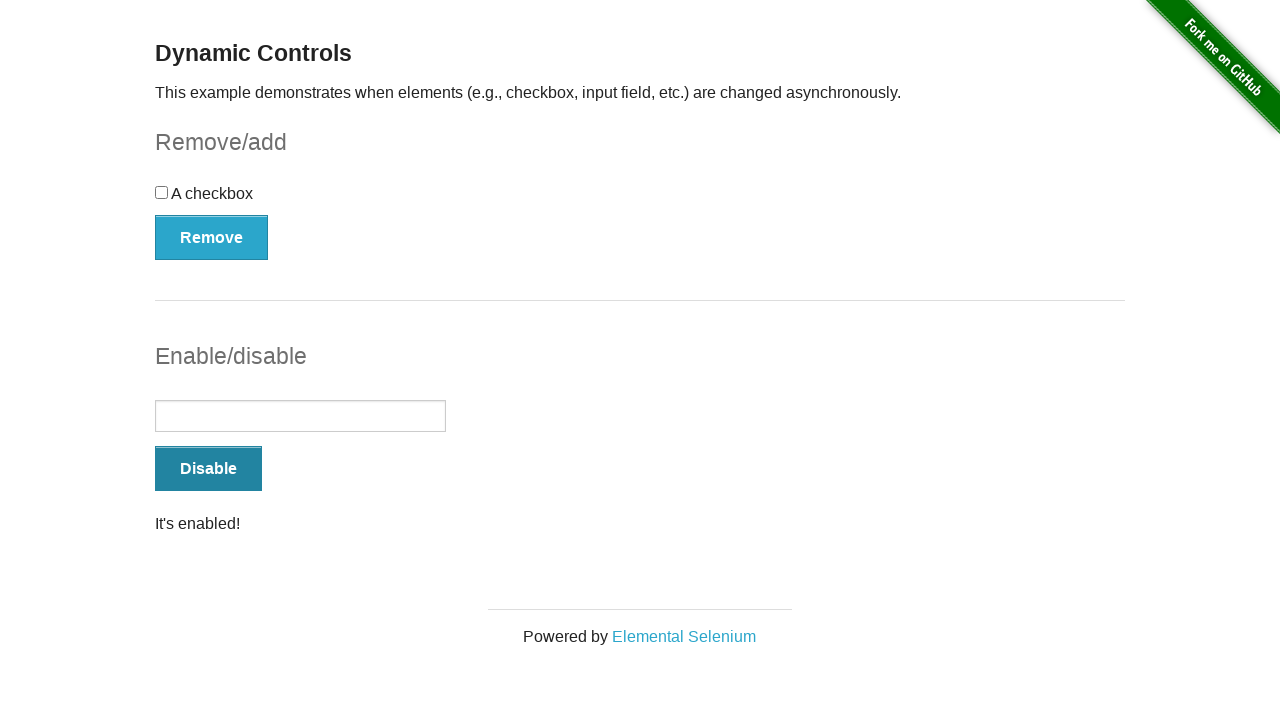

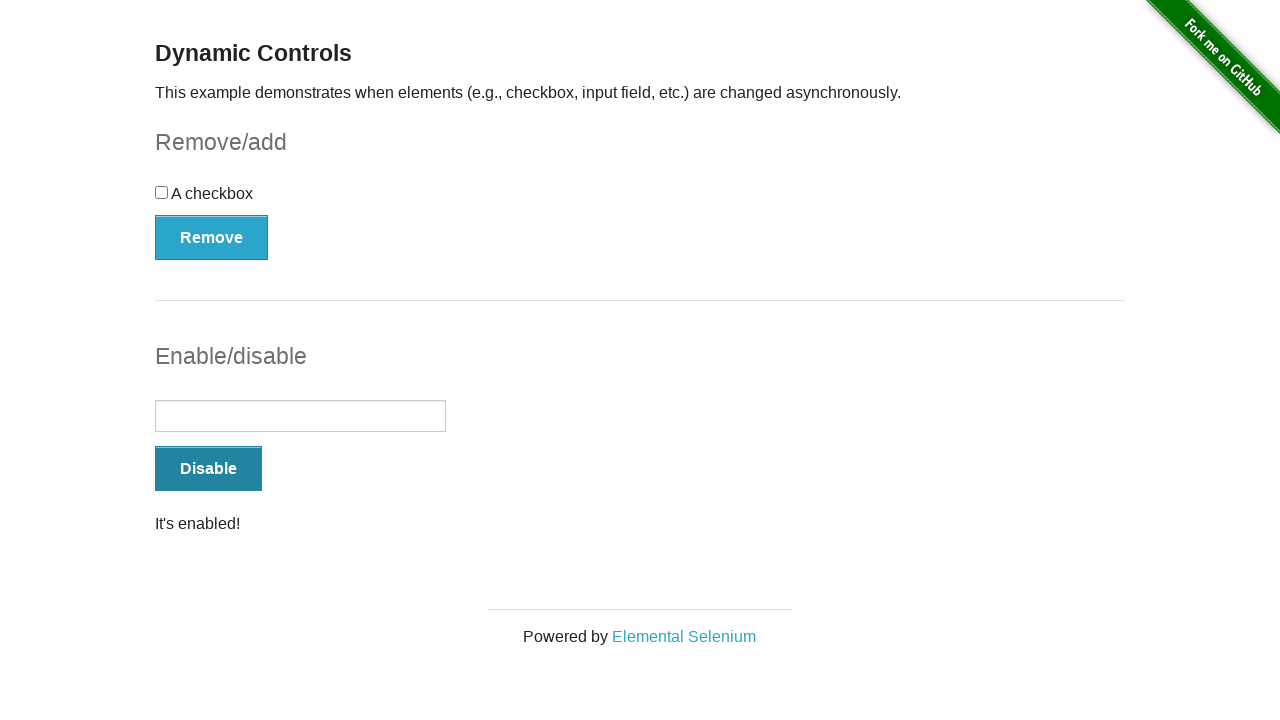